Tests downloading a file by clicking a download link and waiting for the download event

Starting URL: https://the-internet.herokuapp.com/download

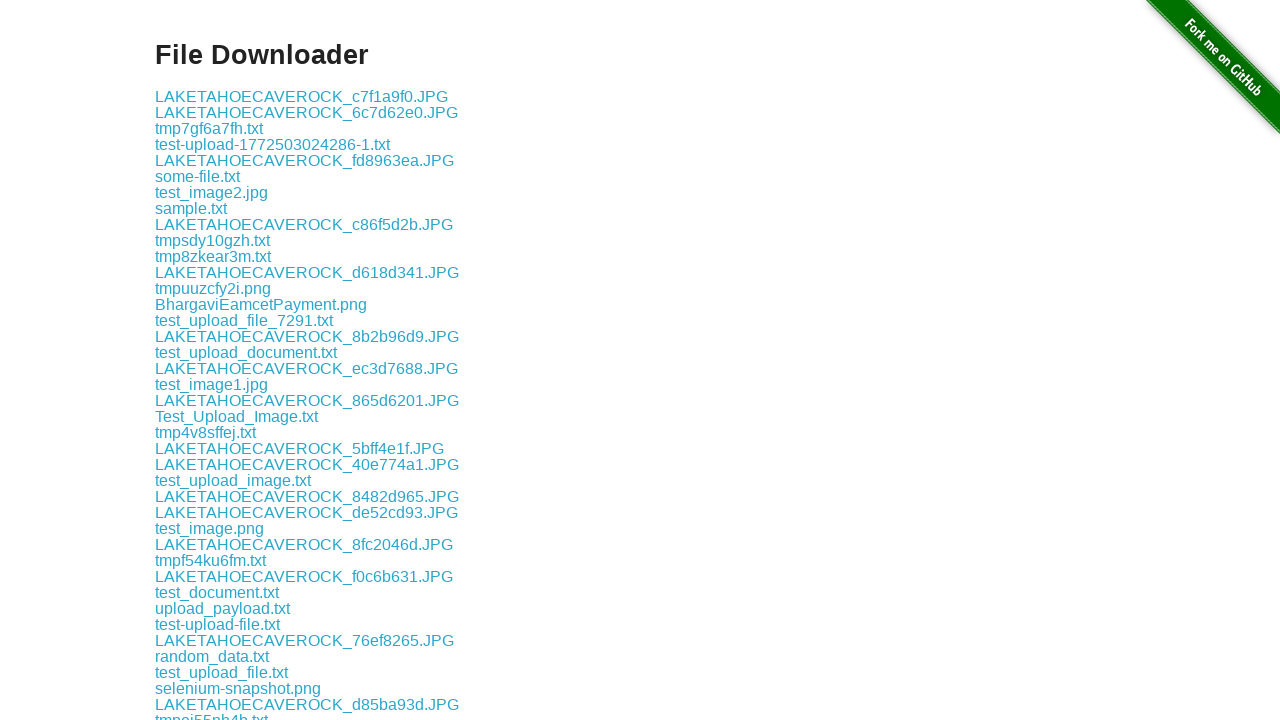

Clicked download link for some-file.txt at (198, 176) on a:text("some-file.txt")
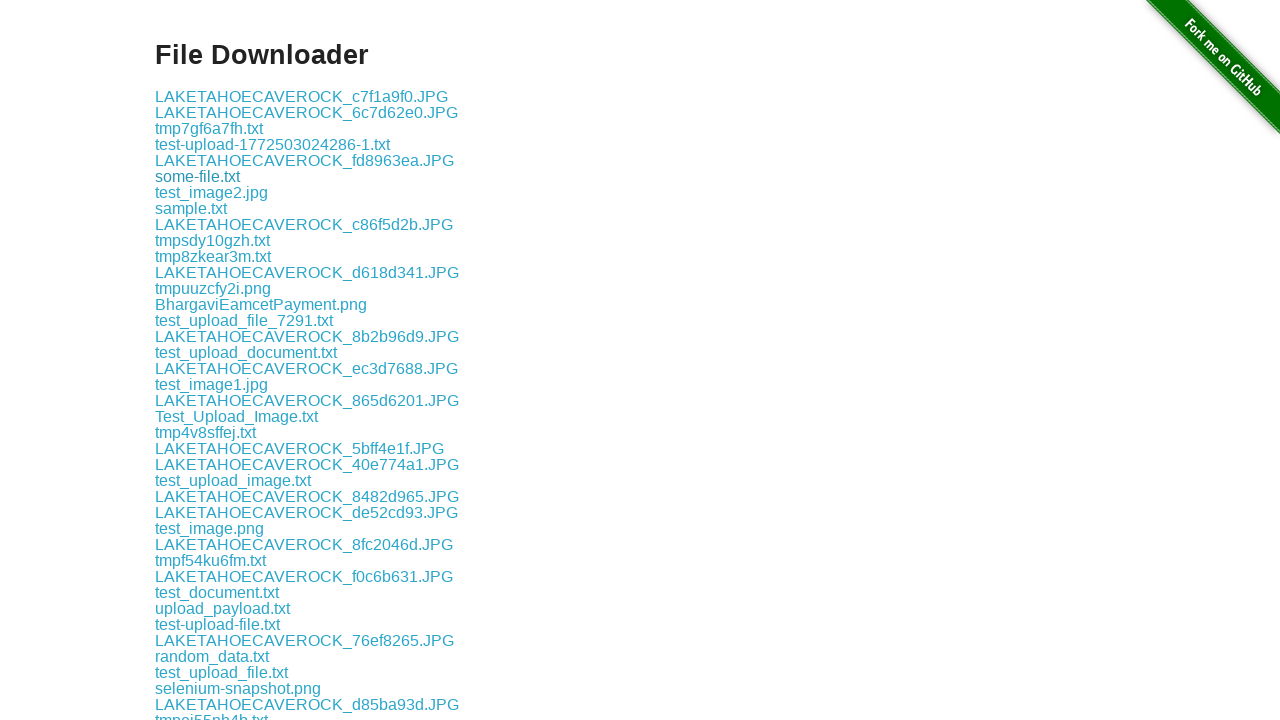

Download initiated successfully
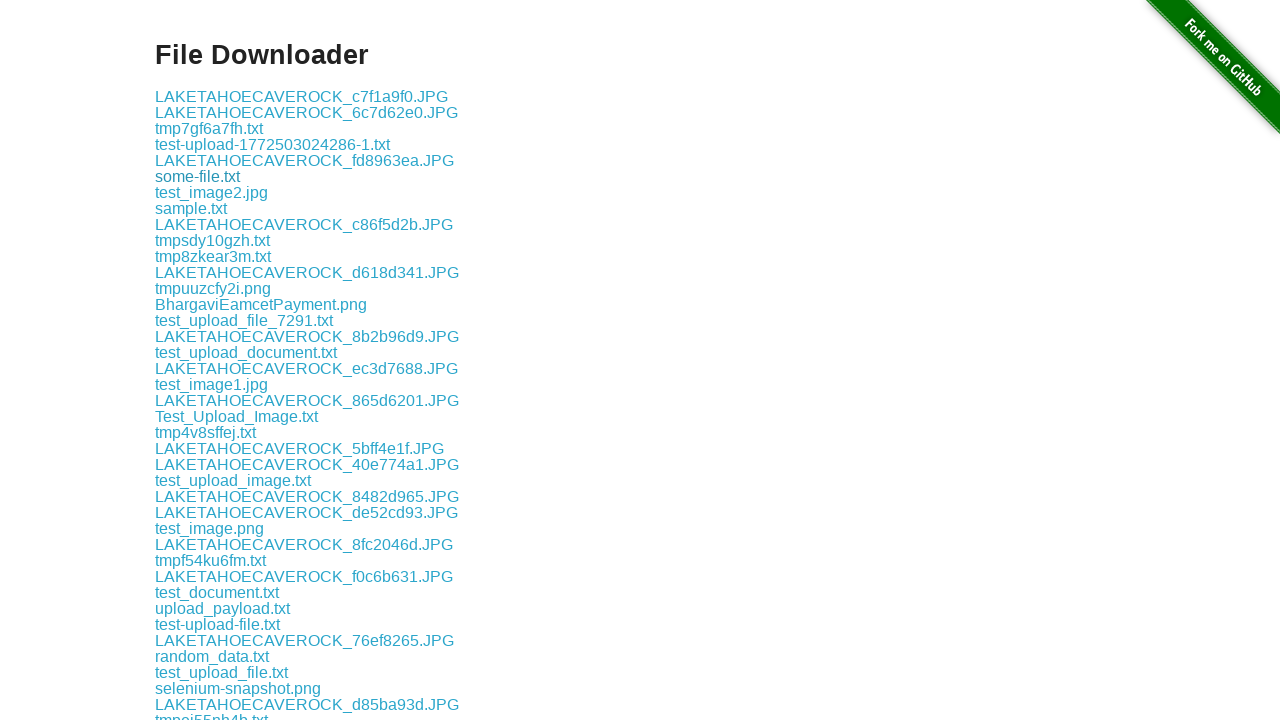

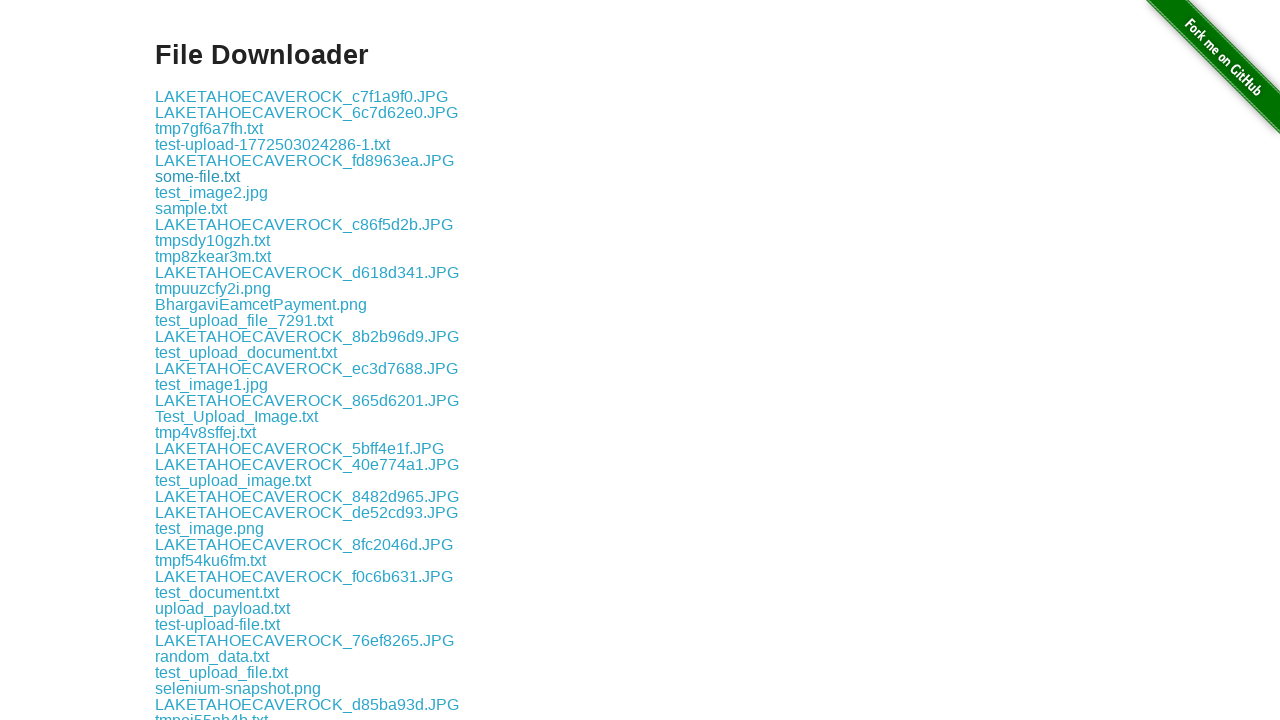